Tests browser window and tab handling by opening new tabs and windows, switching between them, verifying URLs, and returning to the original window

Starting URL: https://demoqa.com/

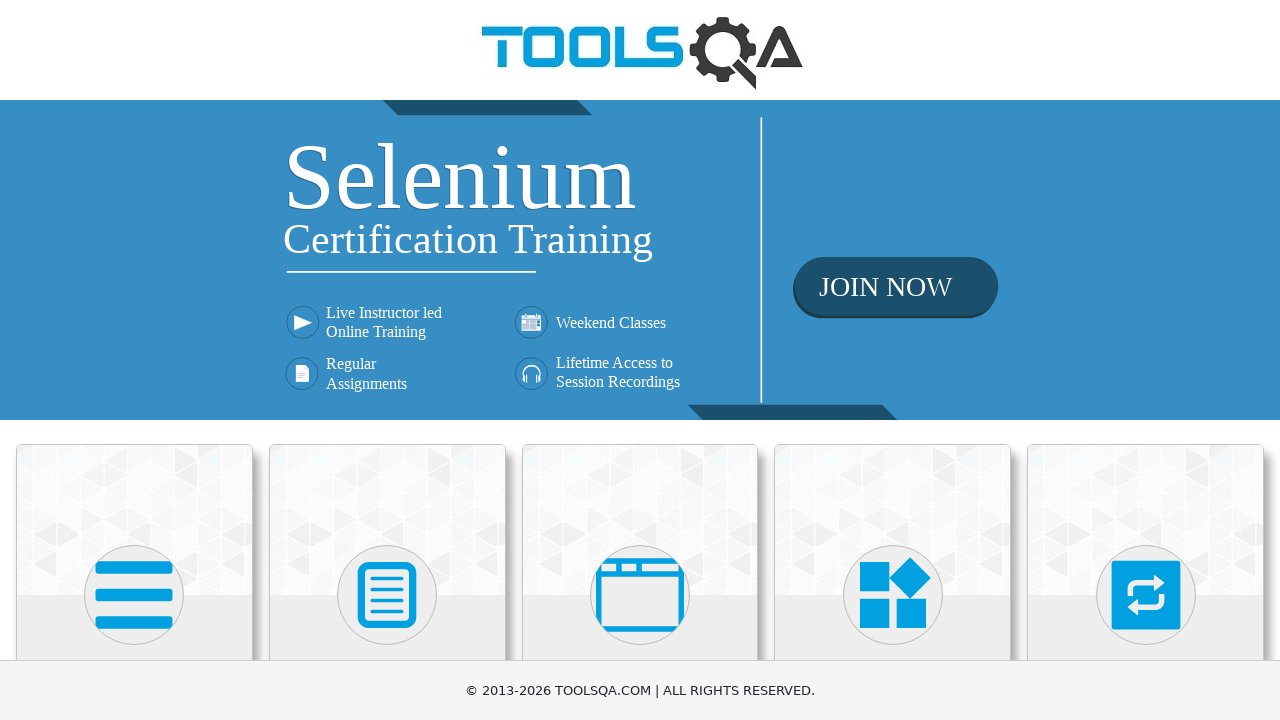

Clicked on 'Alerts, Frame & Windows' section at (640, 360) on xpath=//h5[text()='Alerts, Frame & Windows']
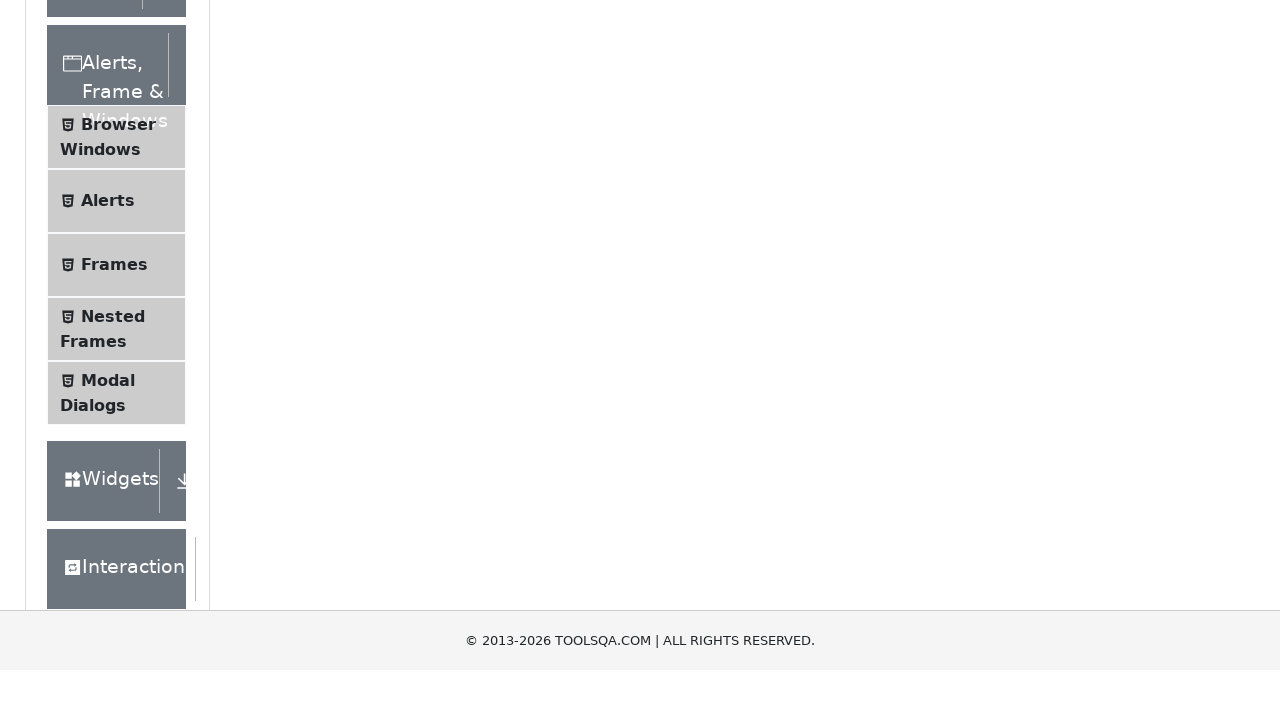

Clicked on 'Browser Windows' menu item at (118, 424) on xpath=//span[text()='Browser Windows']
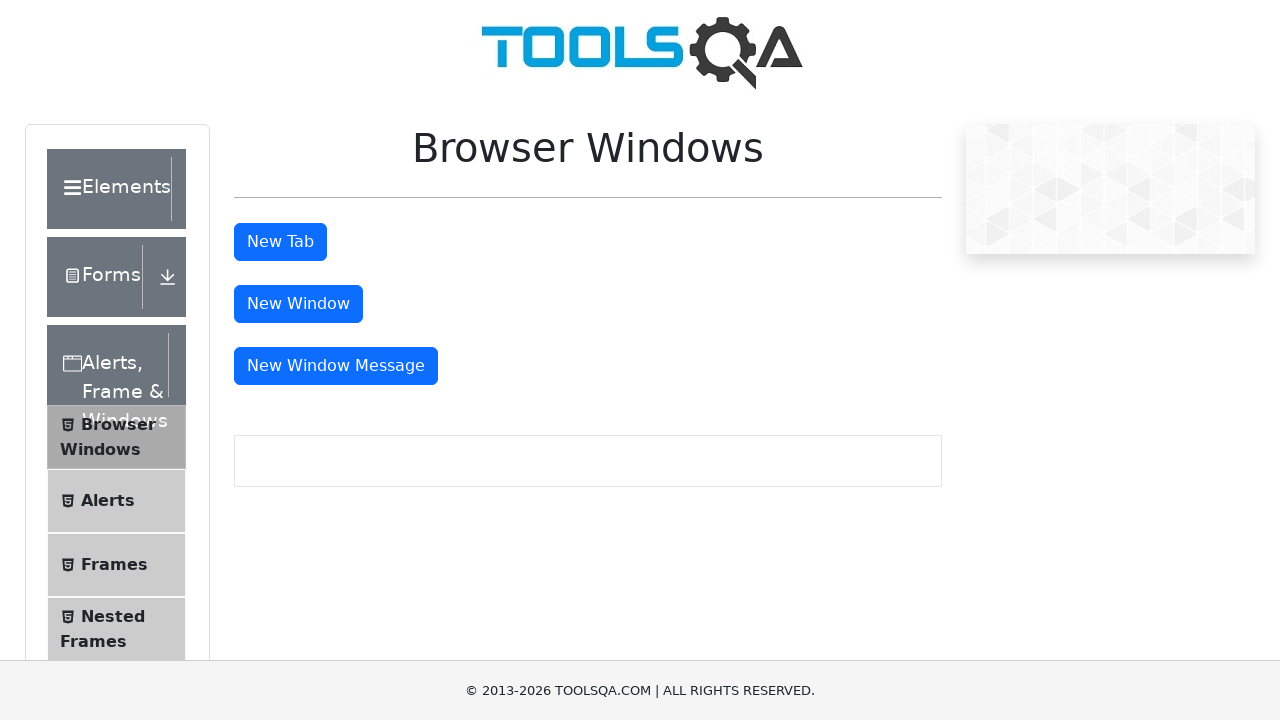

Clicked 'New Tab' button at (280, 242) on #tabButton
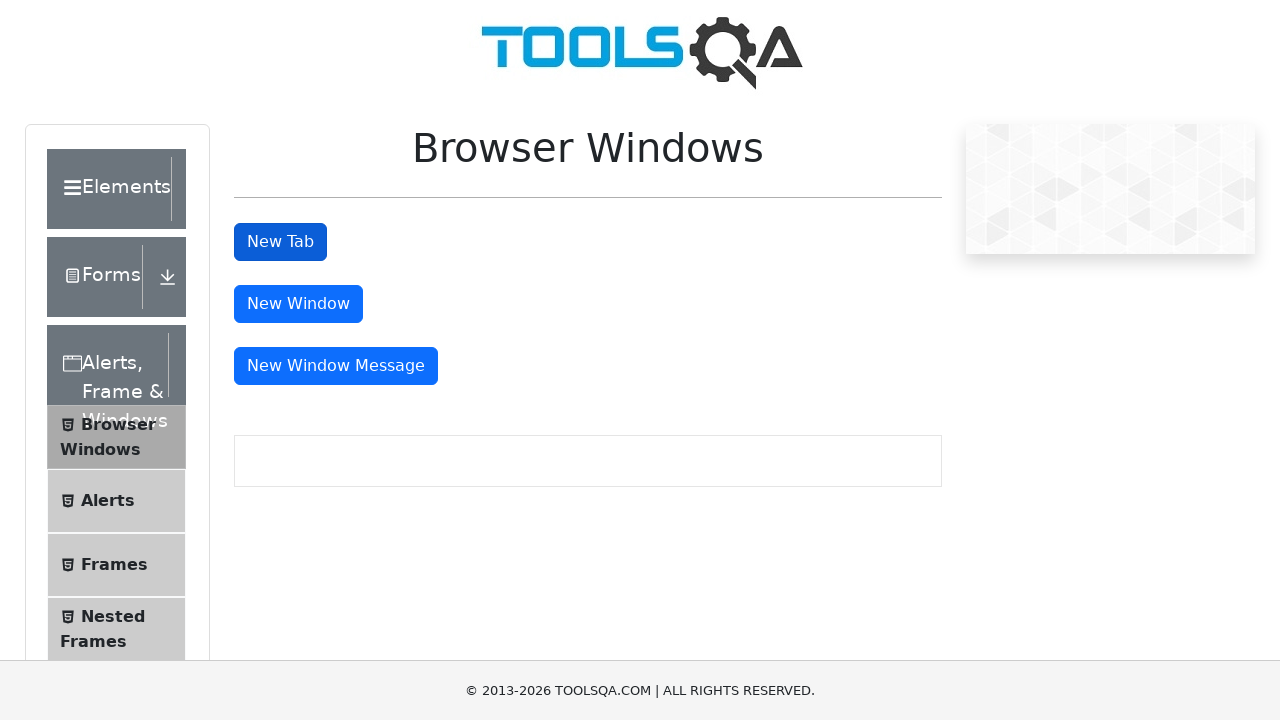

New tab loaded and ready
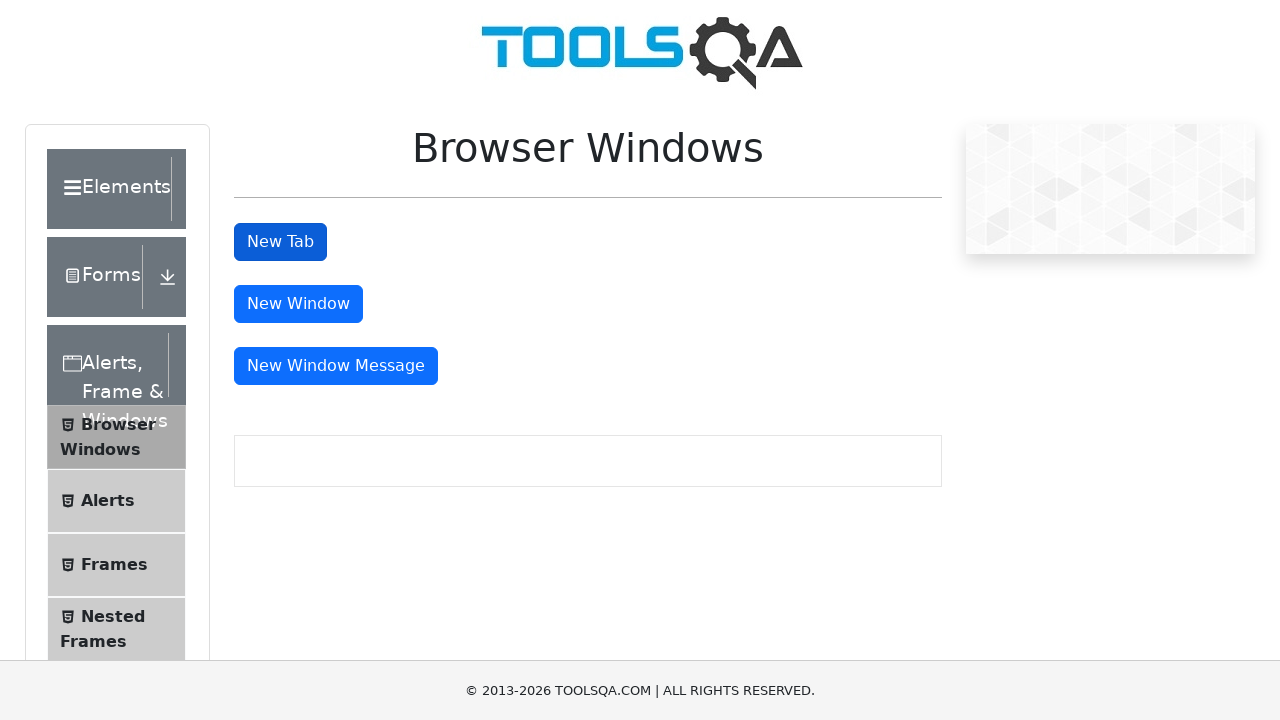

Verified new tab URL is https://demoqa.com/sample
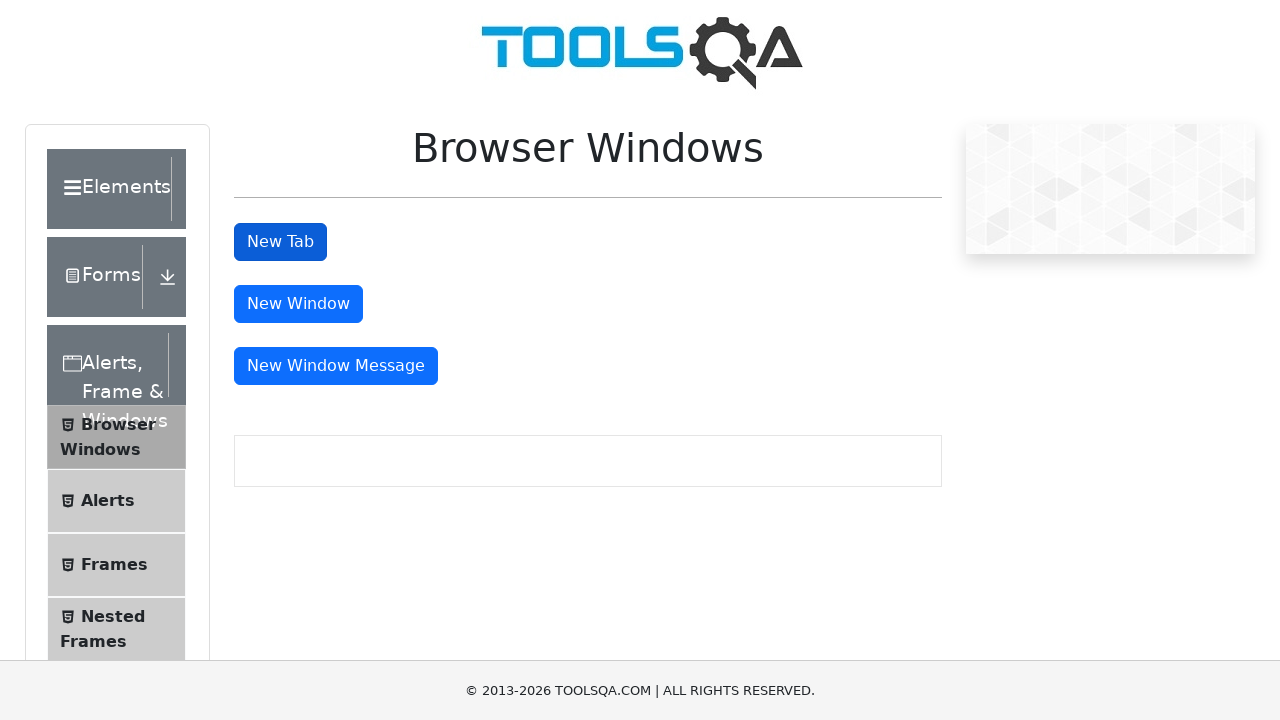

Closed the new tab
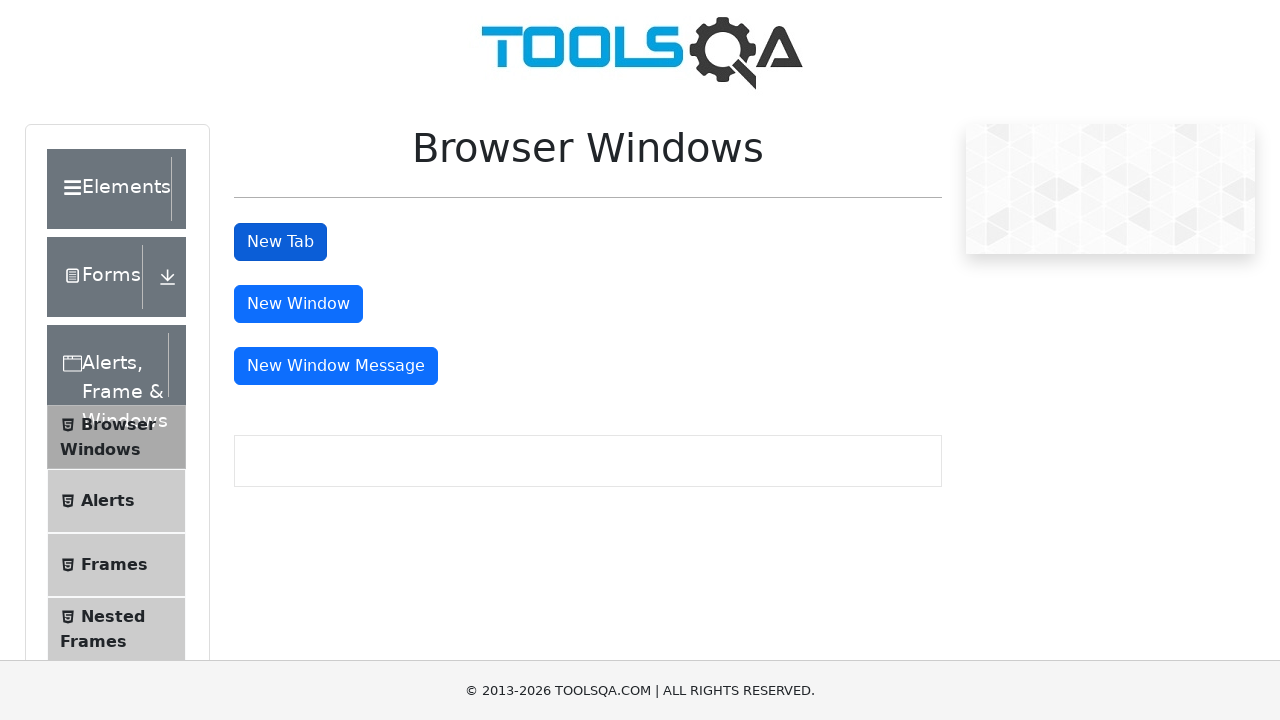

Clicked 'New Window' button at (298, 304) on #windowButton
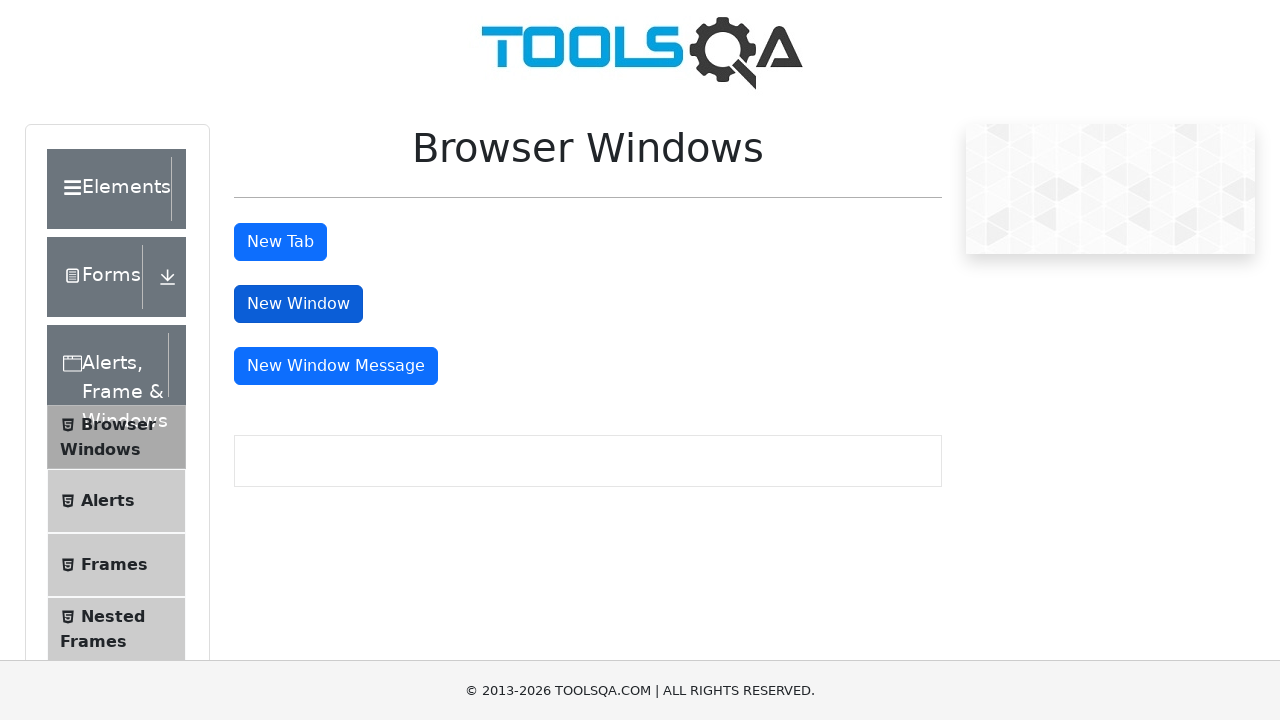

New window loaded and ready
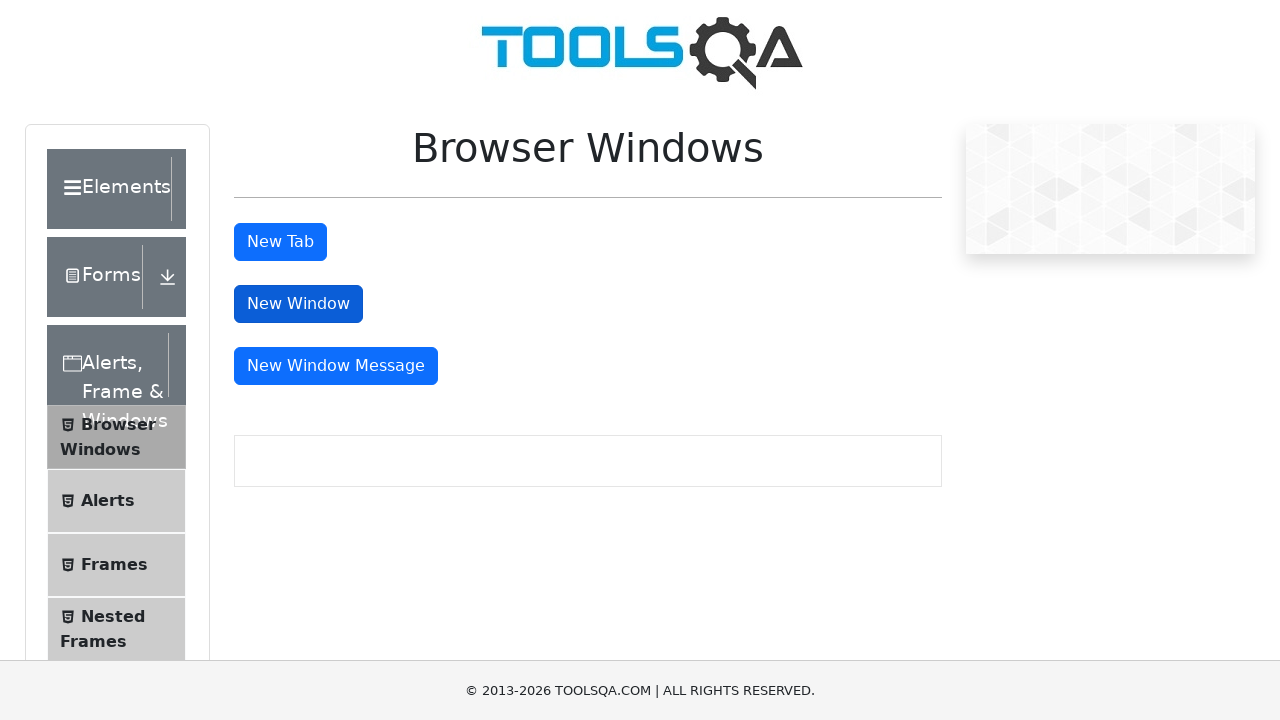

Verified new window URL is https://demoqa.com/sample
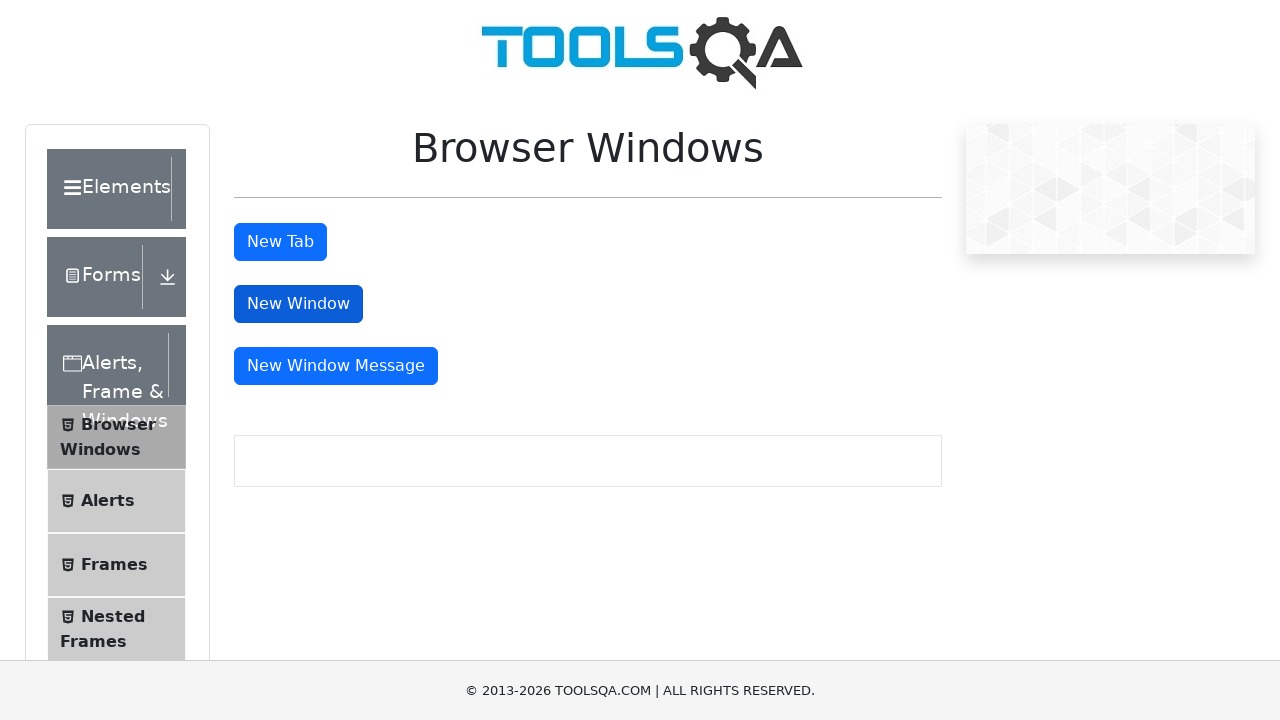

Closed the new window
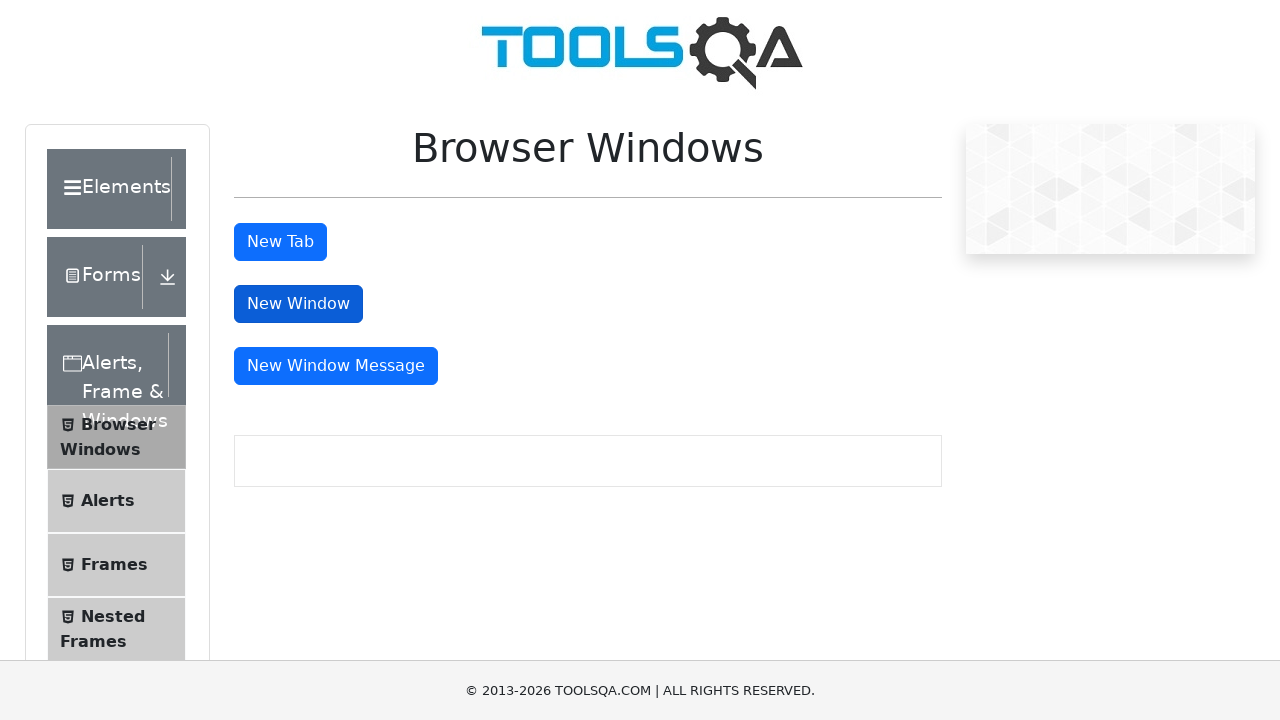

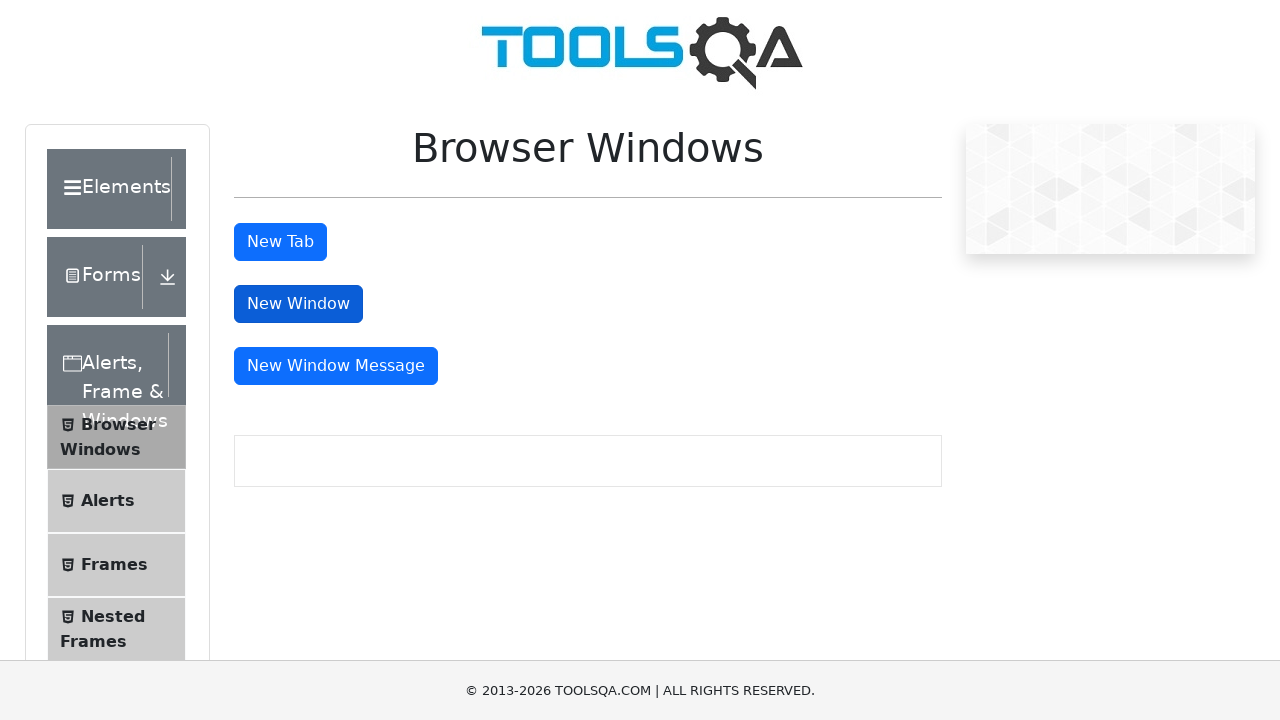